Tests browser window management by opening YouTube and then creating a new browser window/tab

Starting URL: https://www.youtube.com/

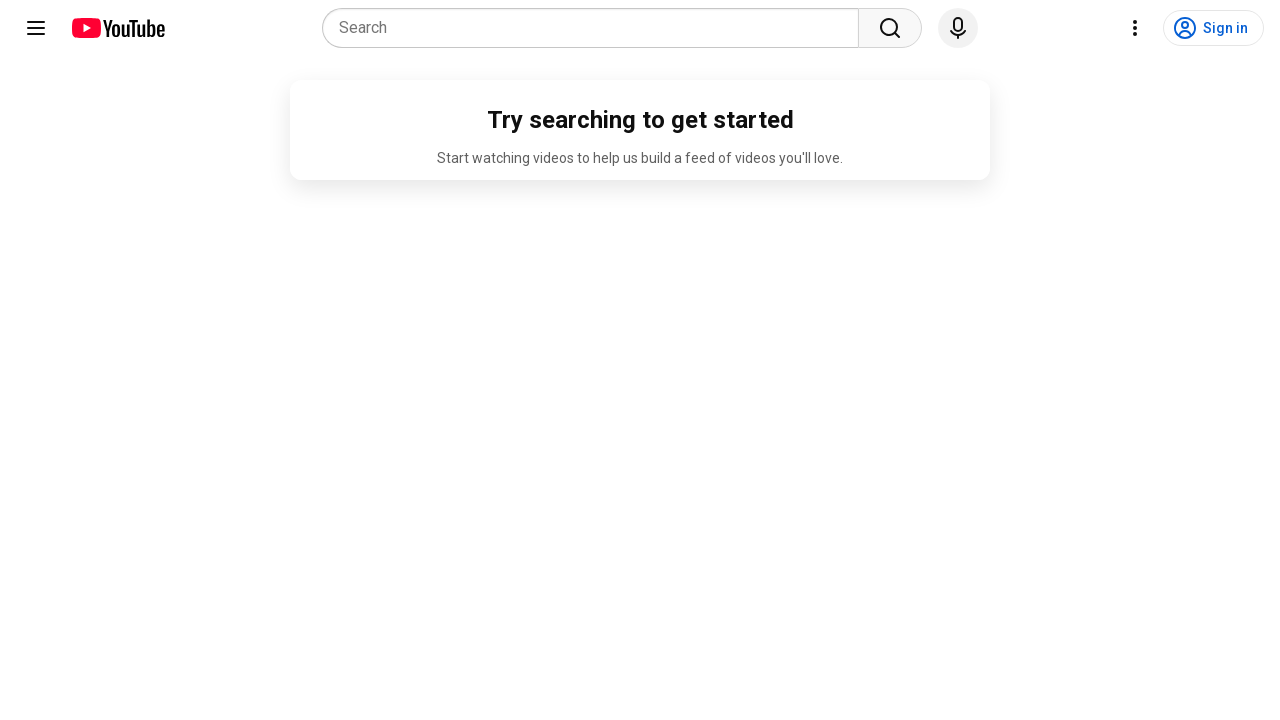

Opened a new browser window/tab
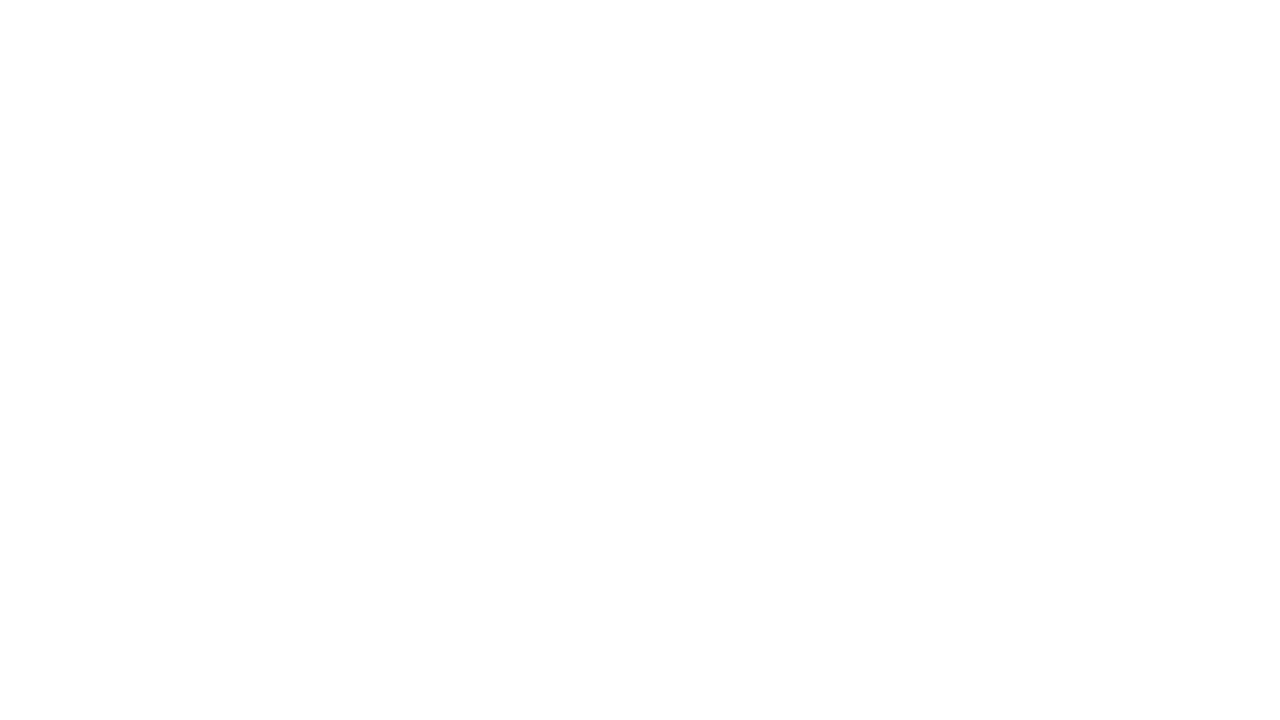

Waited 3 seconds
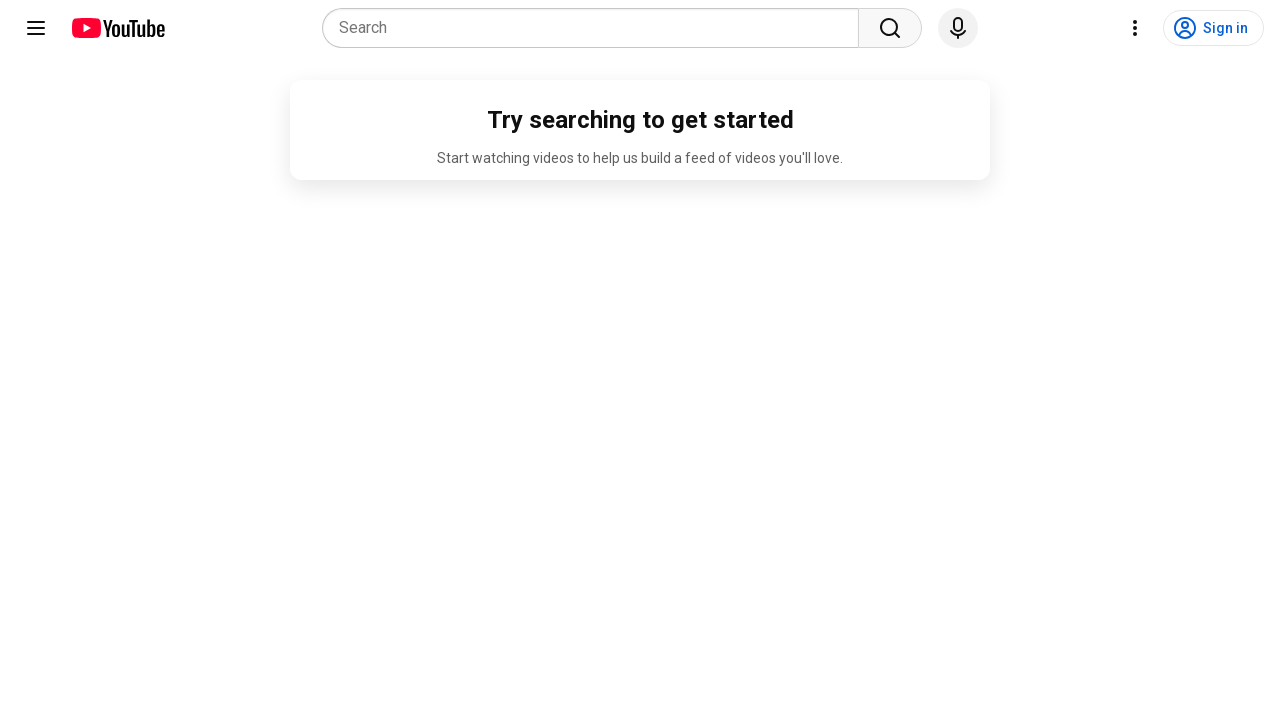

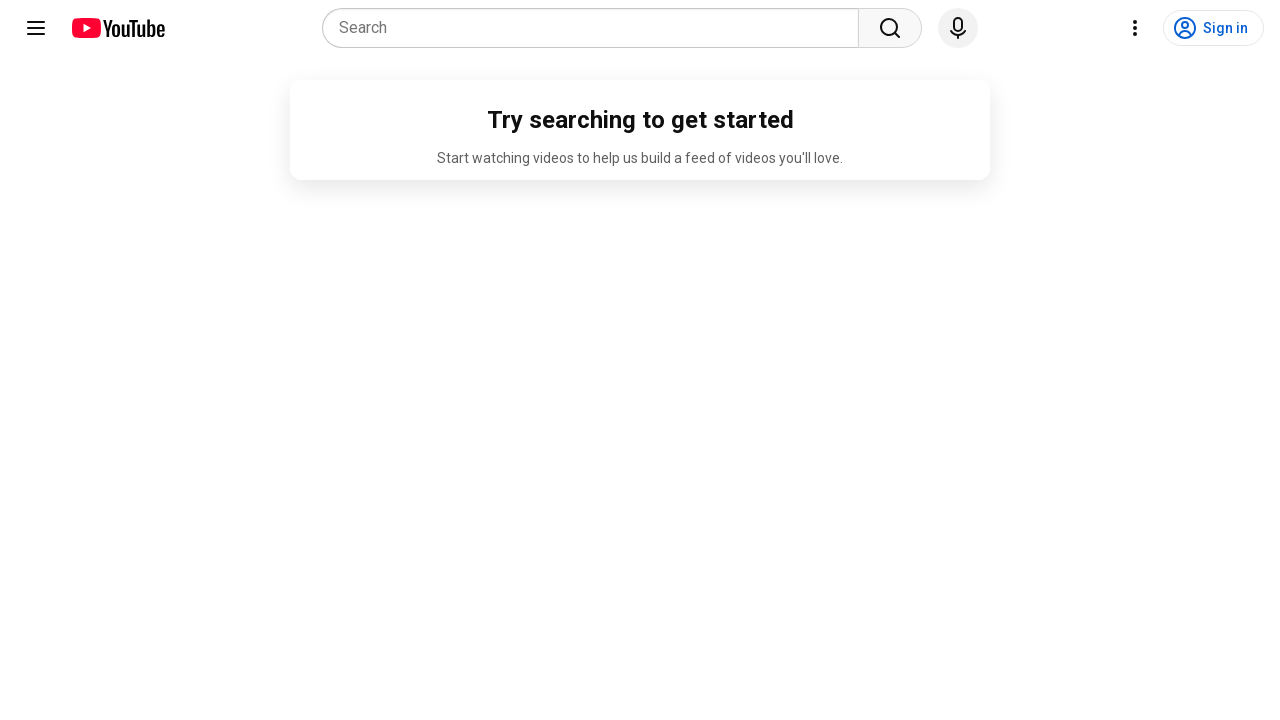